Tests confirm alert functionality by clicking a button to trigger a confirm dialog and accepting it

Starting URL: https://demo.automationtesting.in/Alerts.html

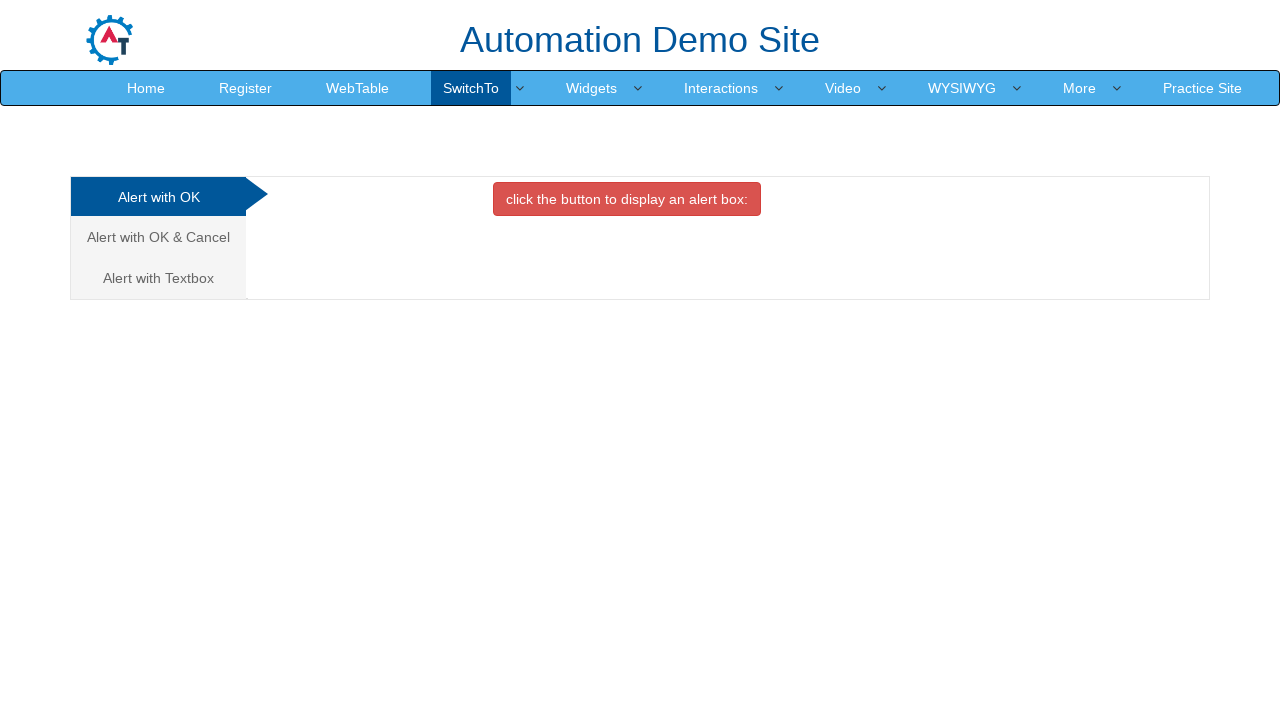

Clicked on the 'Alert with OK & Cancel' tab at (158, 237) on (//a[@class='analystic'])[2]
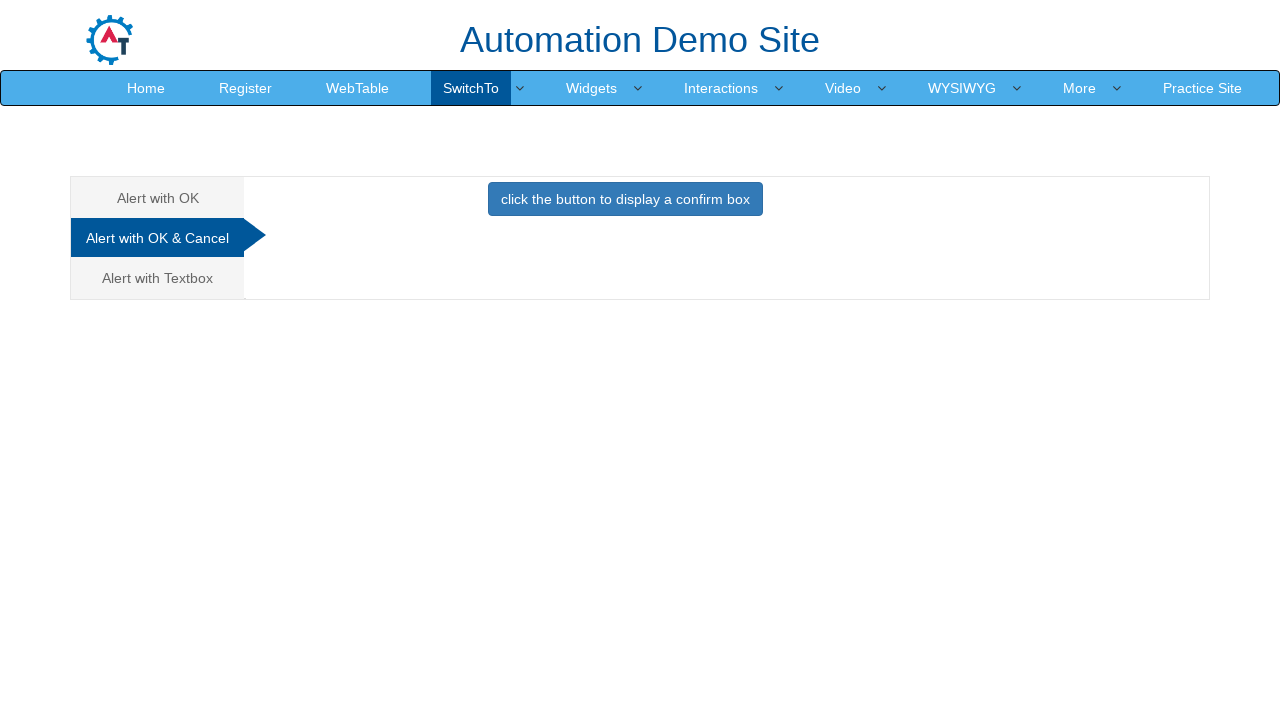

Clicked button to trigger confirm dialog at (625, 199) on button[onclick='confirmbox()']
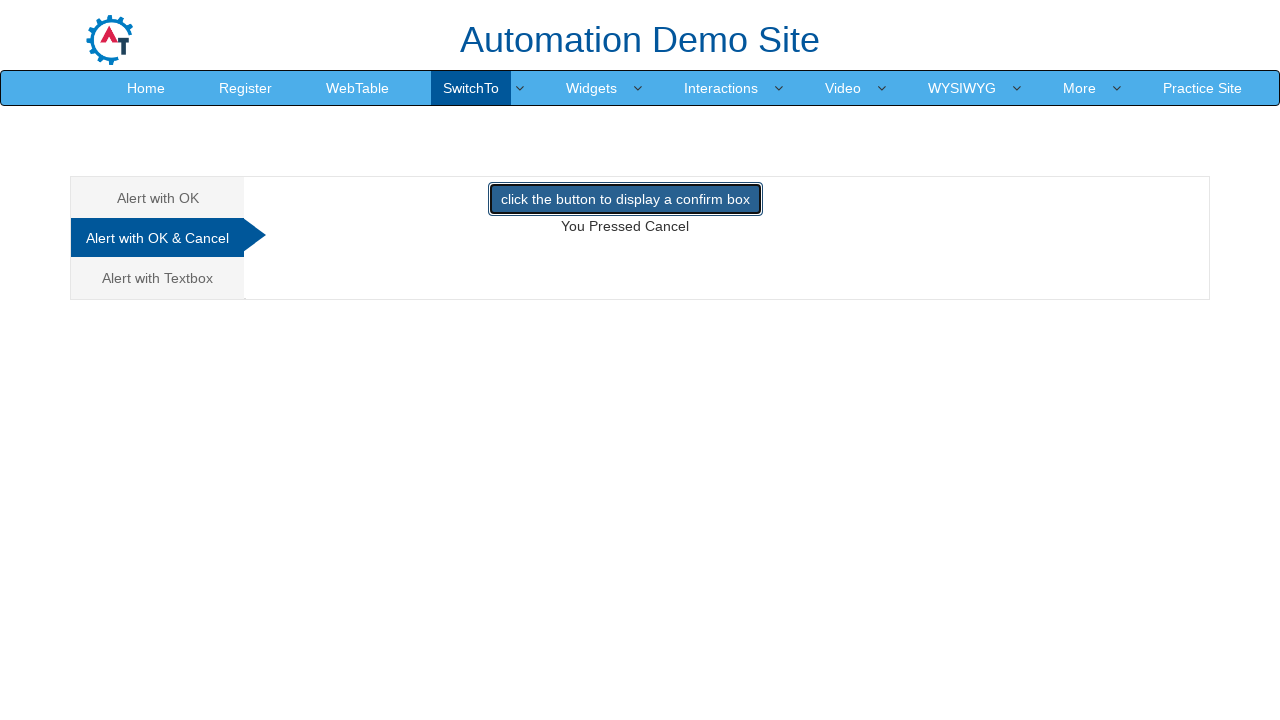

Set up dialog handler to accept dialogs
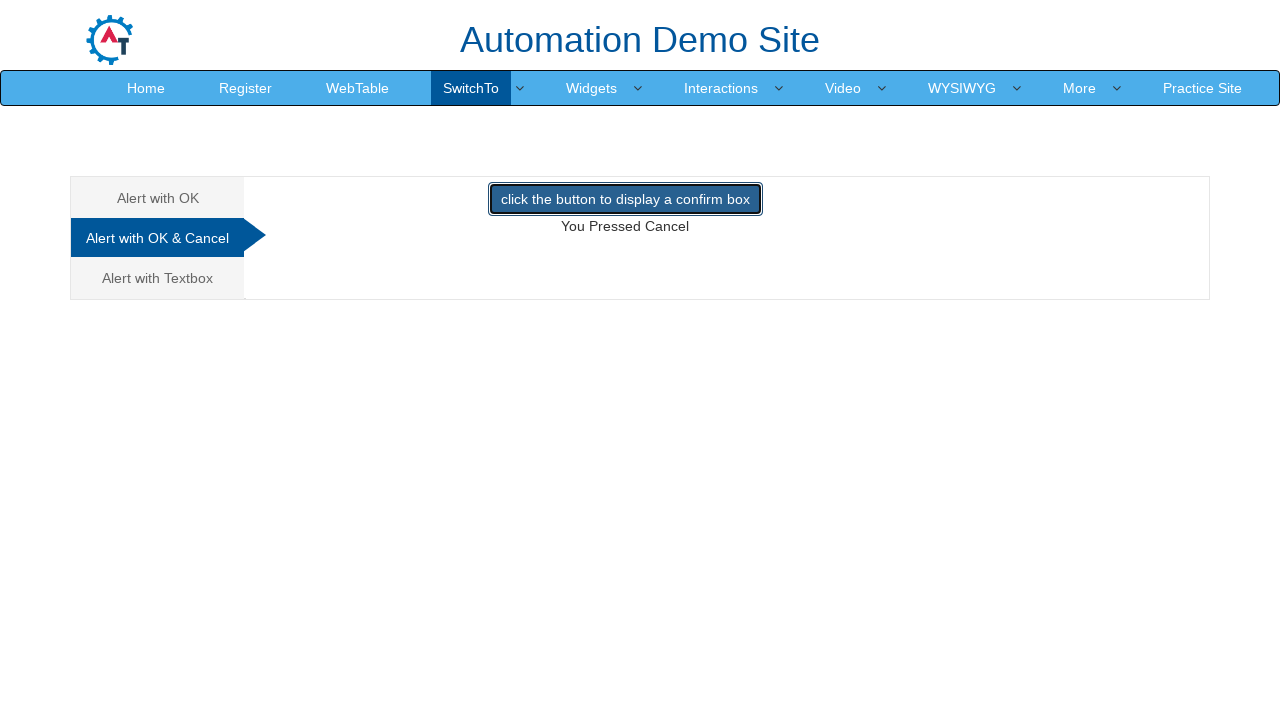

Configured dialog handler function
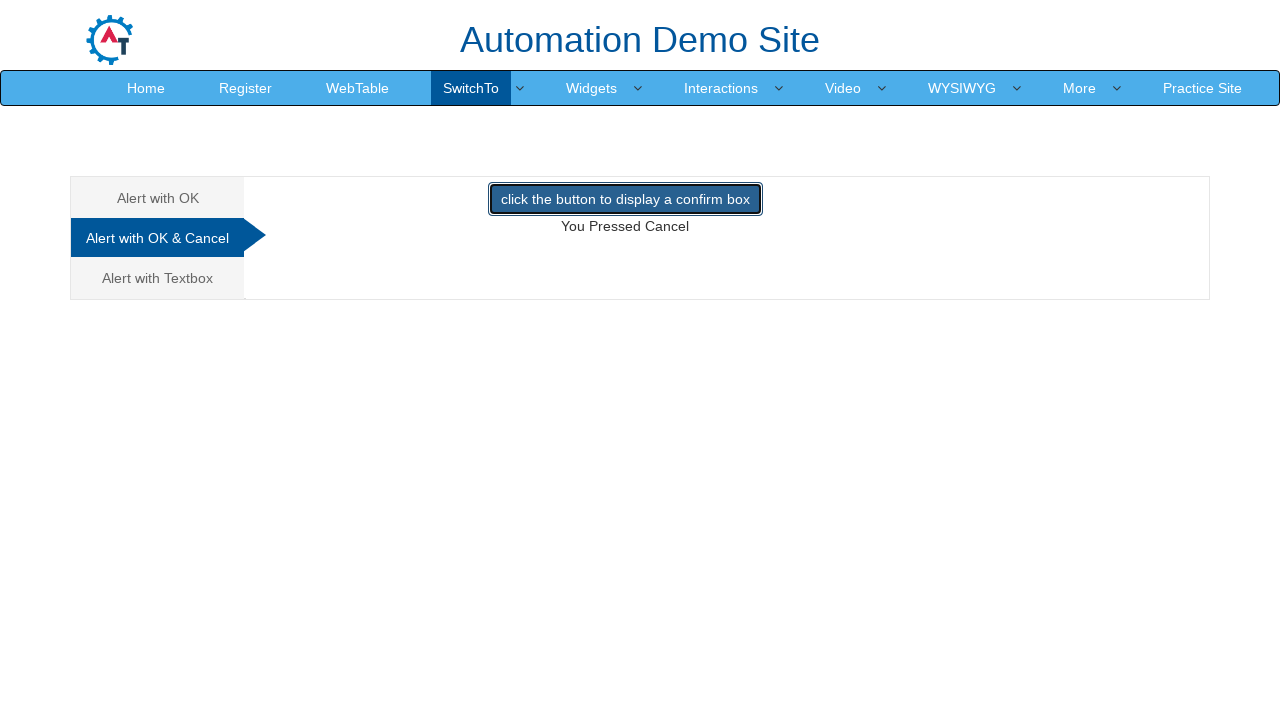

Clicked button to trigger confirm dialog with handler ready at (625, 199) on button[onclick='confirmbox()']
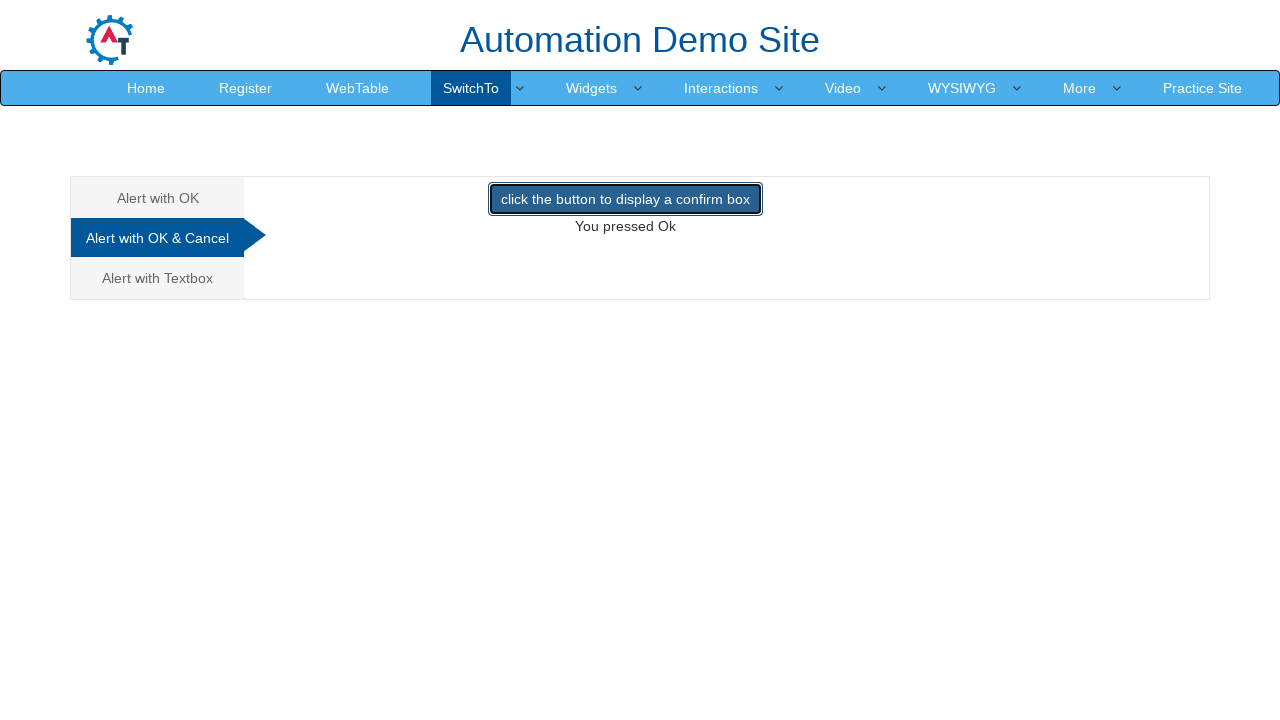

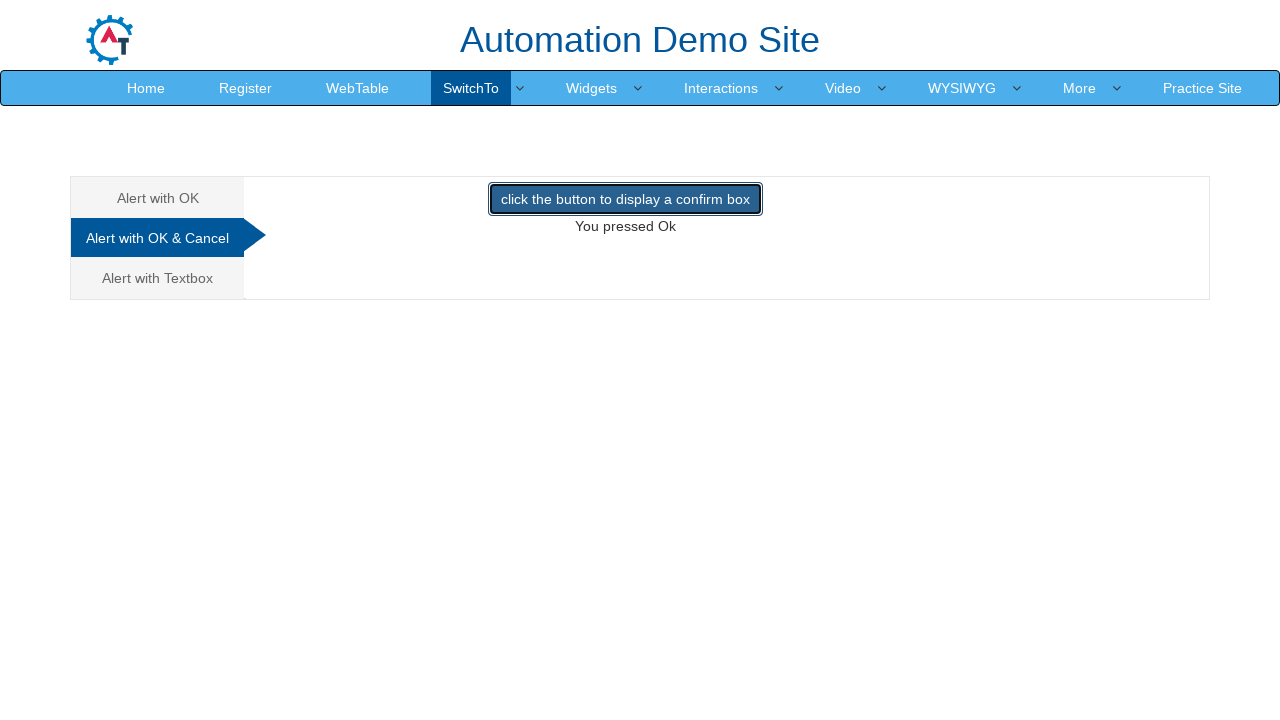